Navigates to a page, clicks on a dynamically calculated link, and fills out a form with personal information before submitting

Starting URL: http://suninjuly.github.io/find_link_text.html

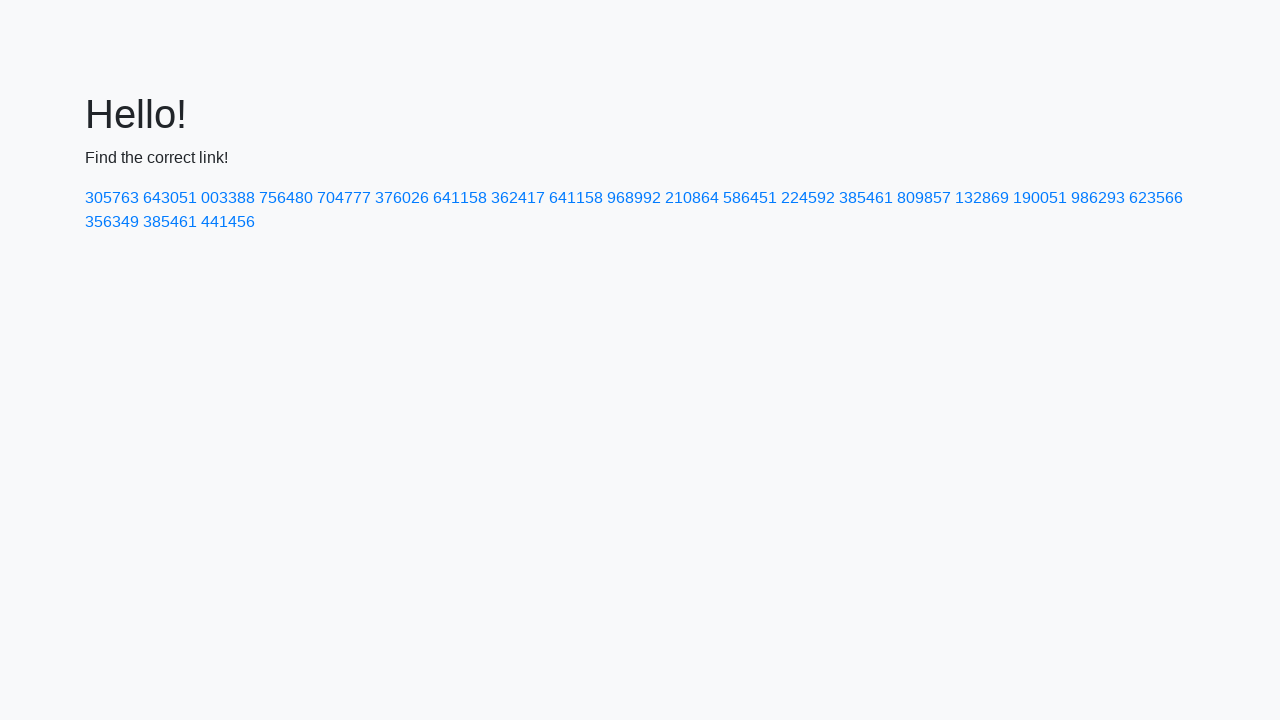

Clicked on dynamically calculated link with text '224592' at (808, 198) on a:has-text('224592')
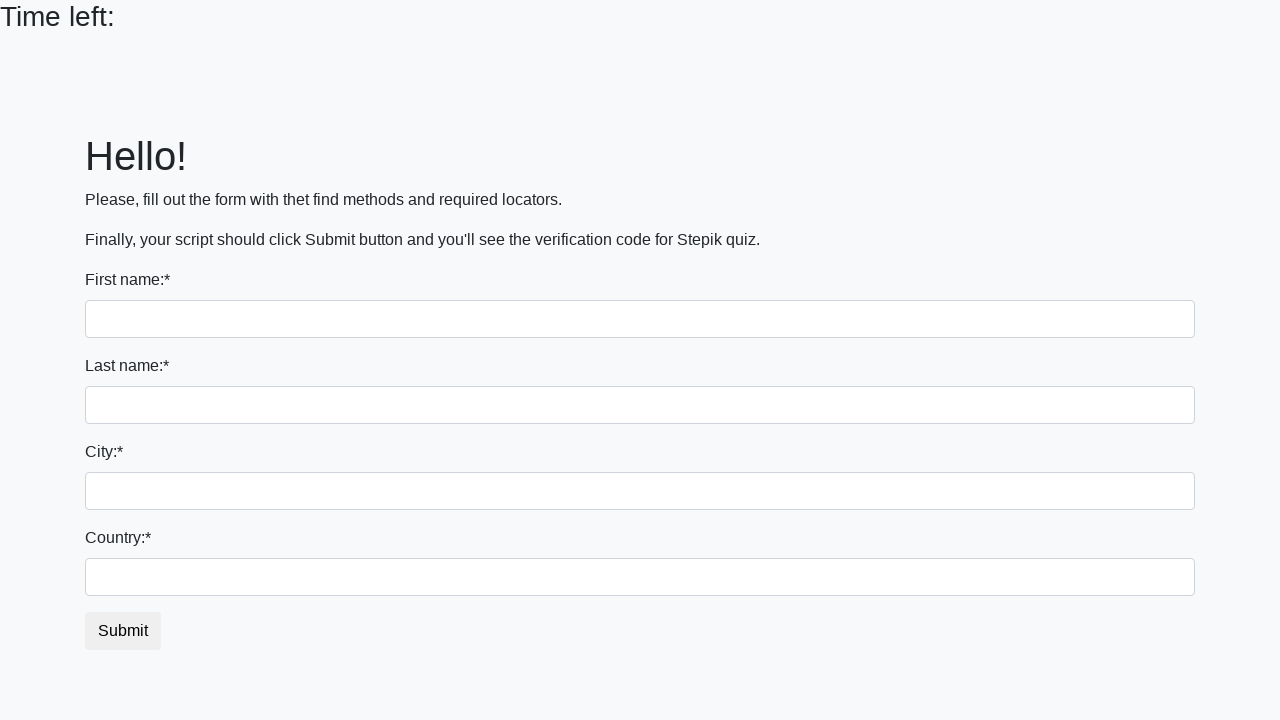

Filled first name field with 'Ivan' on input:first-of-type
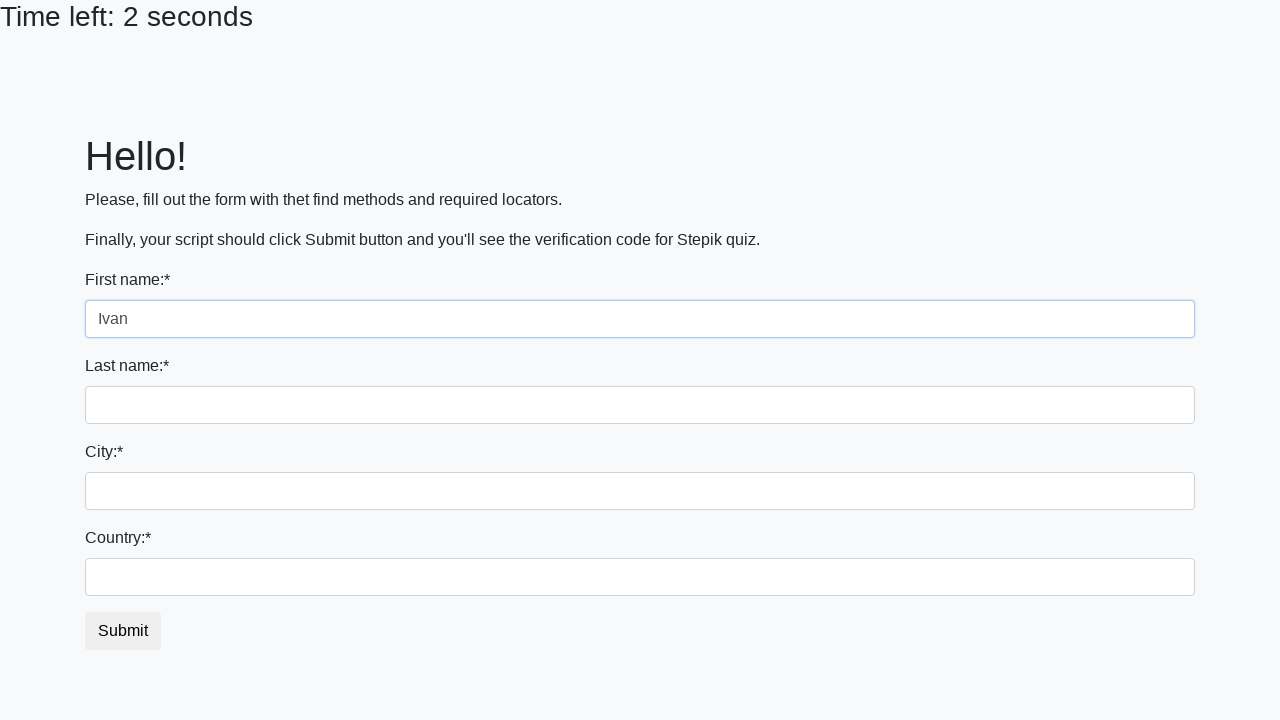

Filled last name field with 'Petrov' on input[name='last_name']
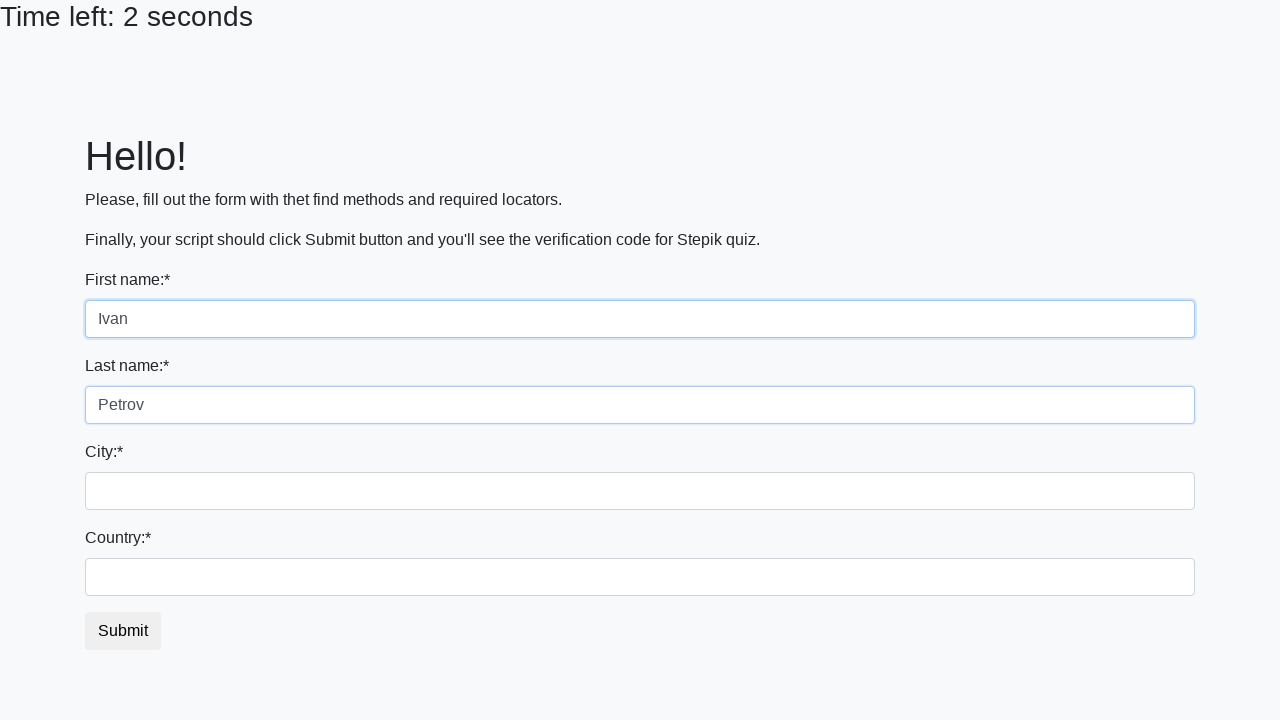

Filled city field with 'Smolensk' on .form-control.city
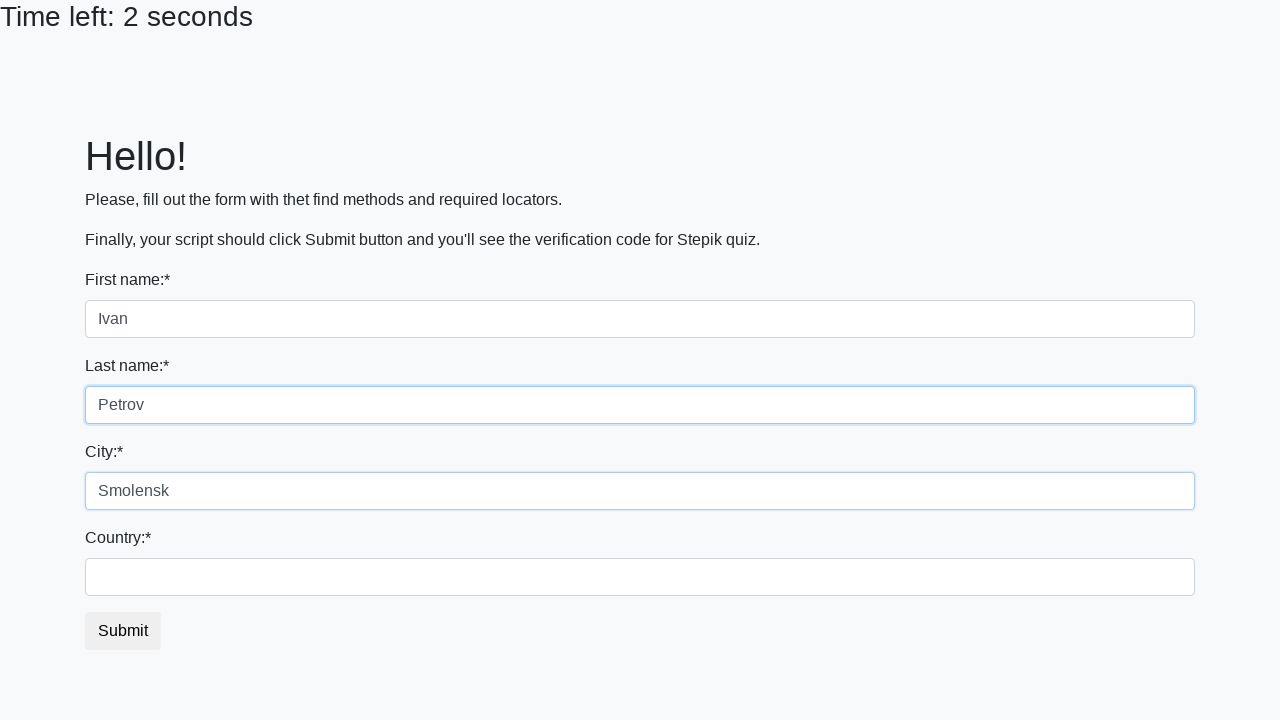

Filled country field with 'Russia' on #country
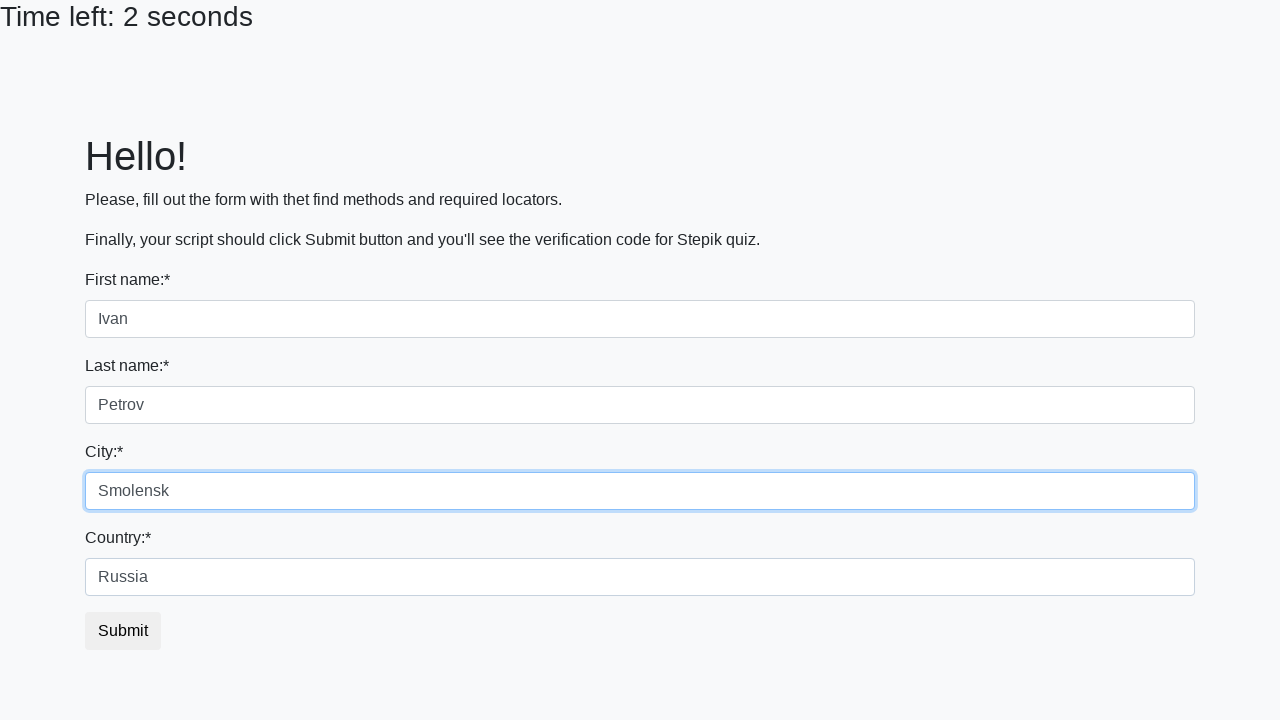

Clicked submit button to complete form submission at (123, 631) on button.btn
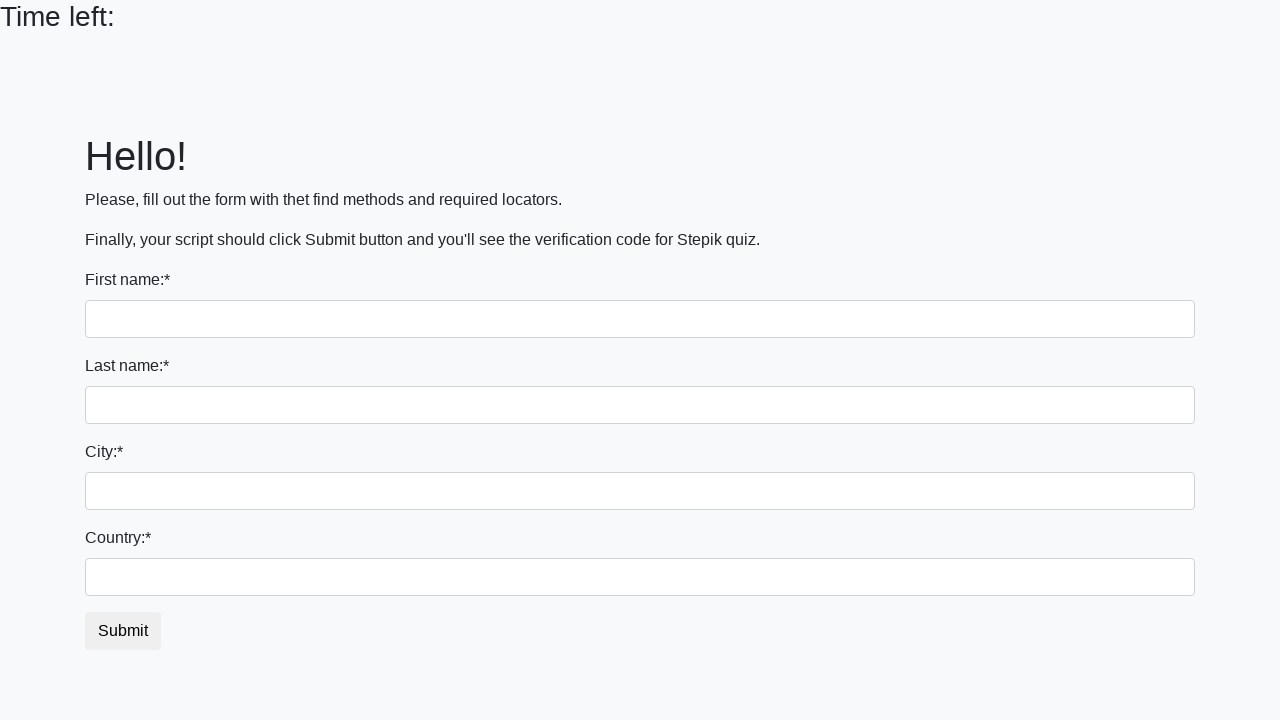

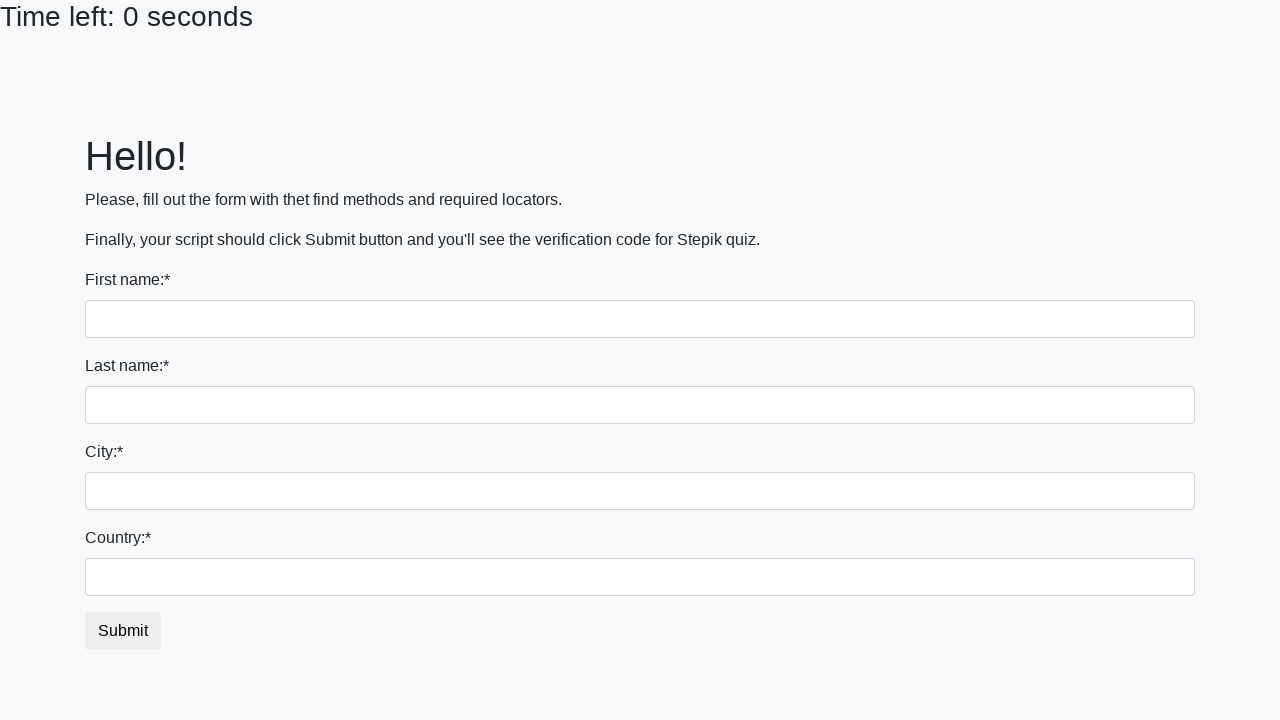